Tests keyboard interactions on a text comparison website by entering text, copying it with keyboard shortcuts, and pasting it into another field

Starting URL: https://text-compare.com/

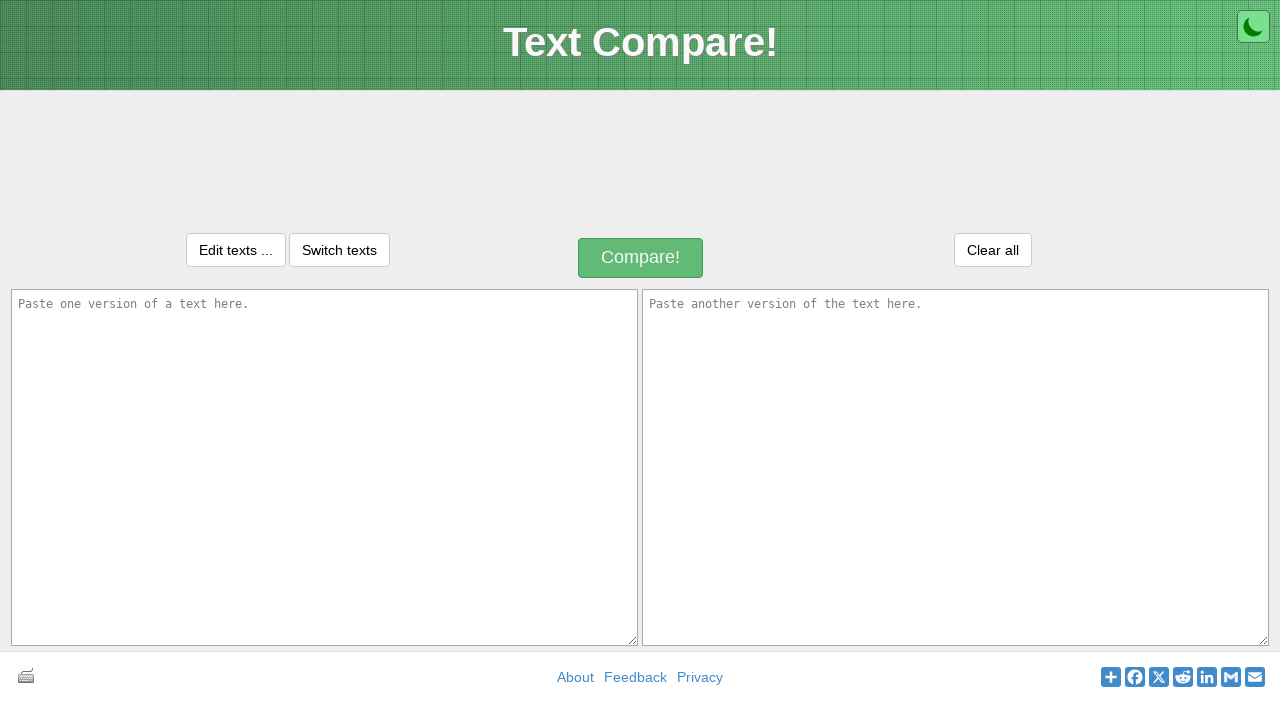

Entered 'i love india' in the first textarea on textarea#inputText1
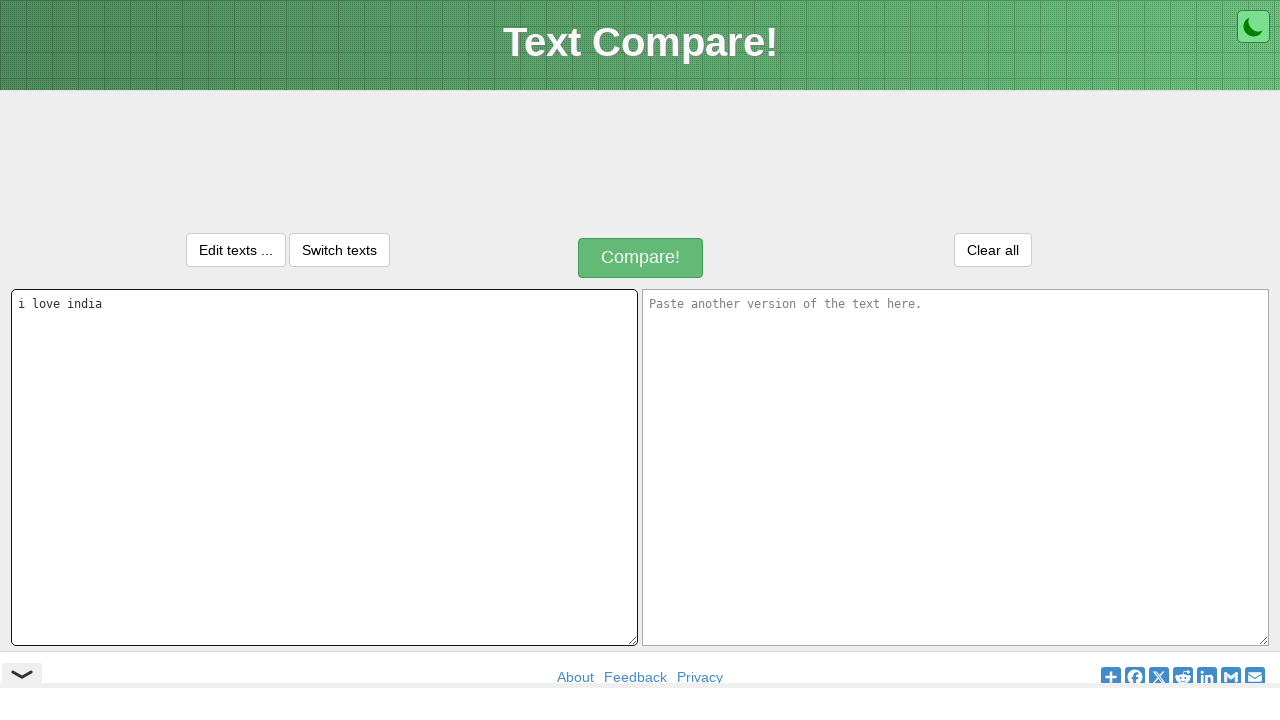

Selected all text in first textarea with Ctrl+A on textarea#inputText1
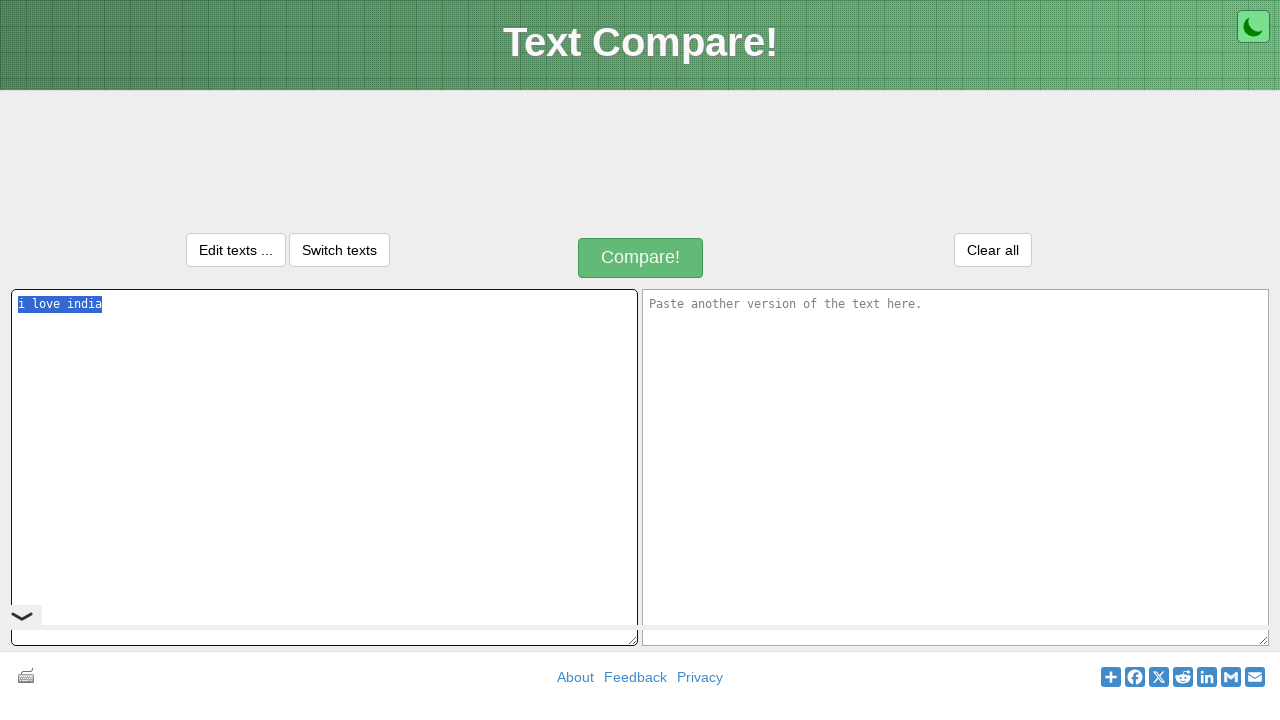

Copied selected text with Ctrl+C on textarea#inputText1
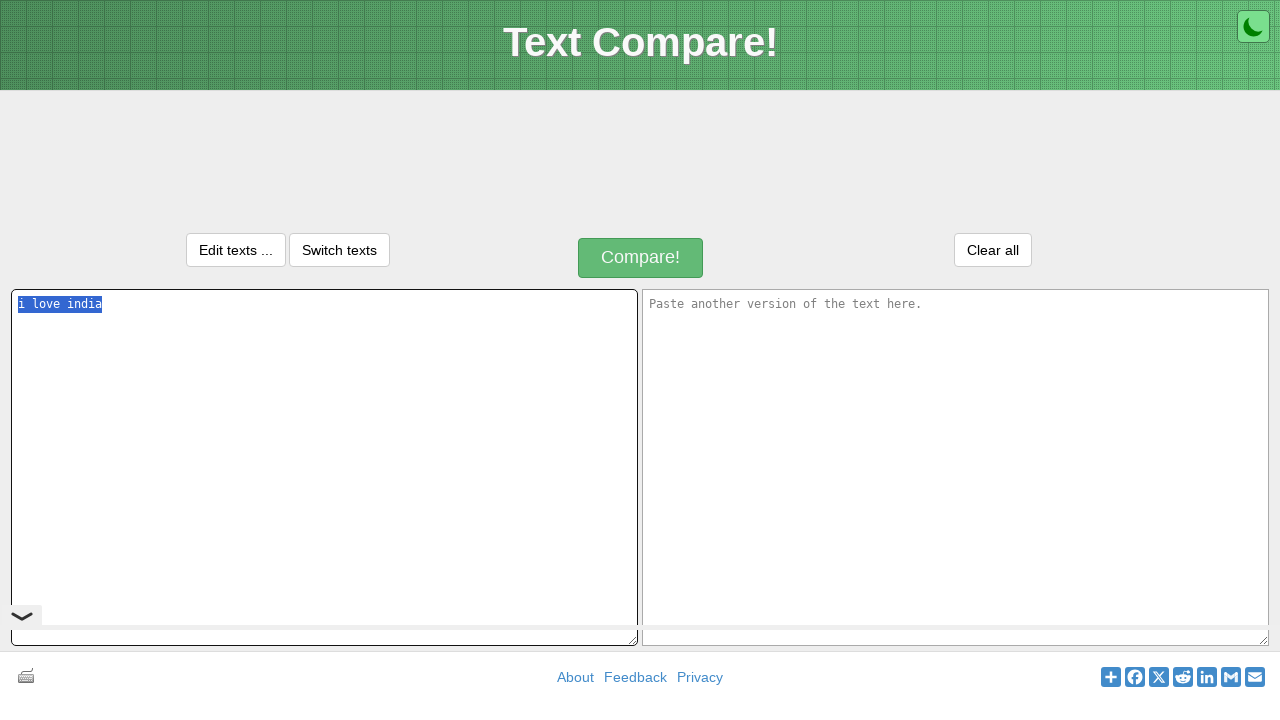

Clicked on second textarea to focus it at (956, 467) on textarea#inputText2
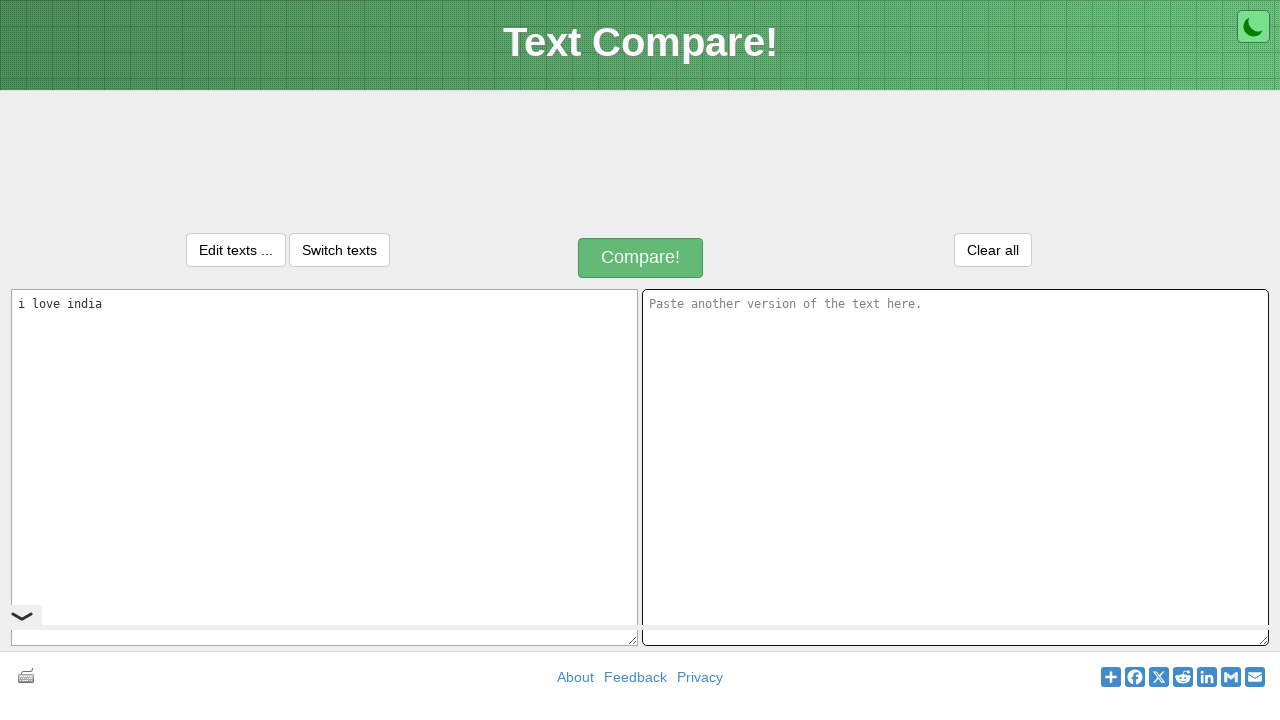

Pasted copied text into second textarea with Ctrl+V on textarea#inputText2
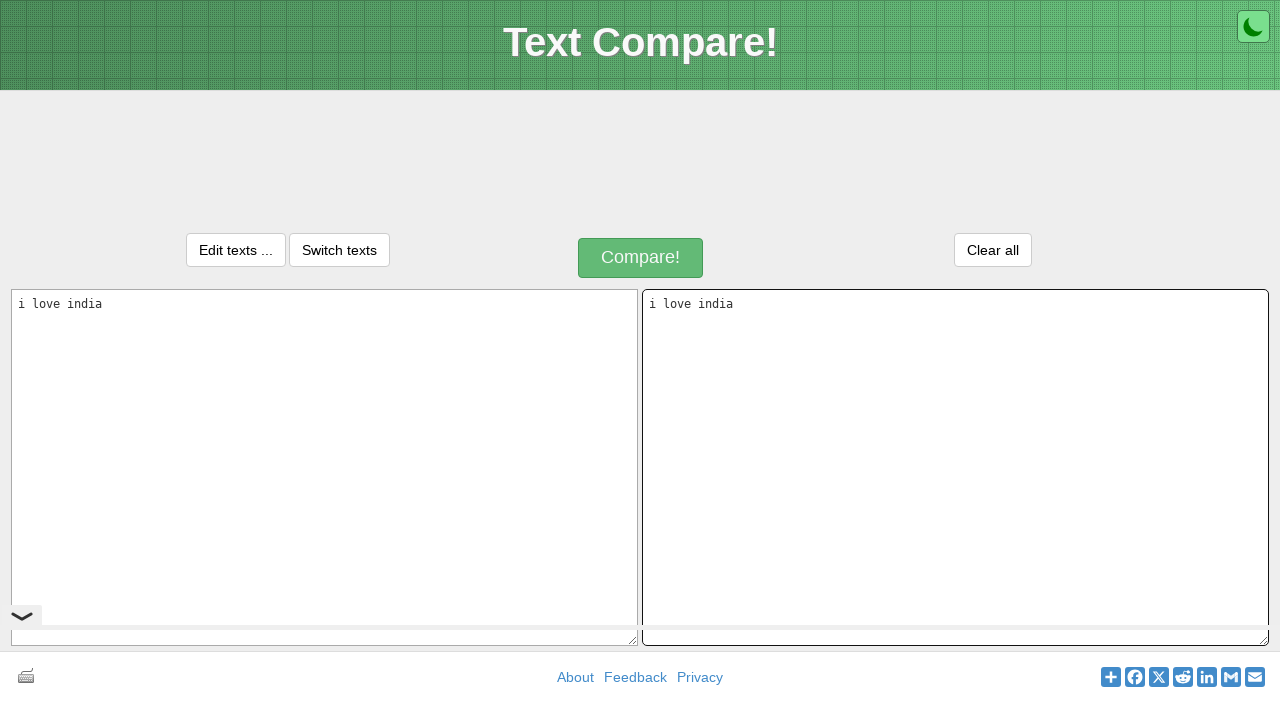

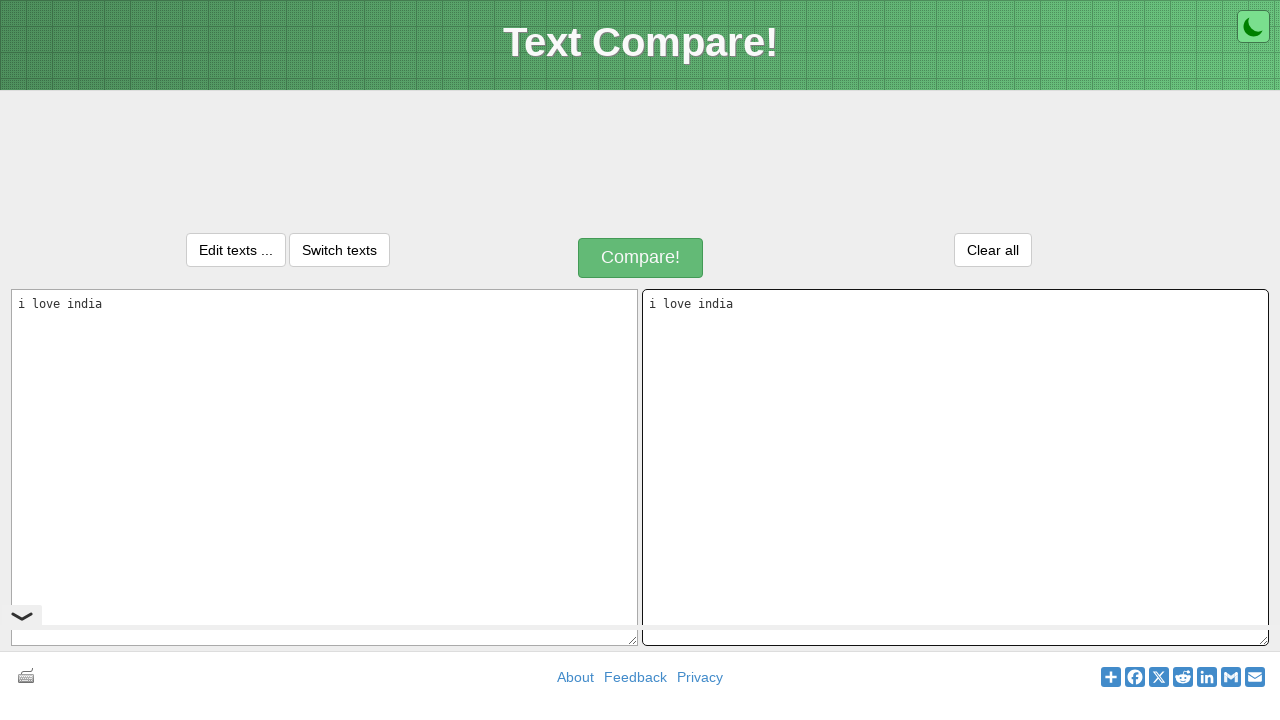